Clicks on the 'Get started' link and verifies navigation to the documentation page

Starting URL: https://newsapi.org/

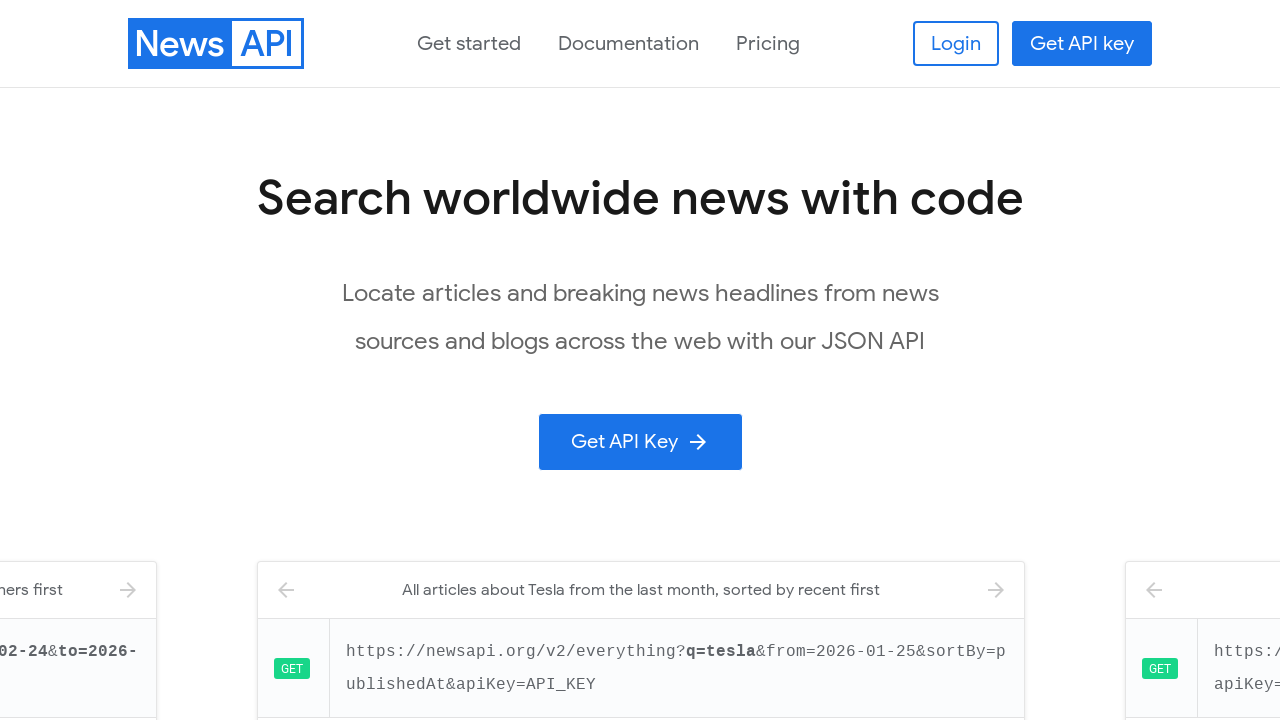

Clicked on 'Get started' link at (469, 44) on a:text('Get started')
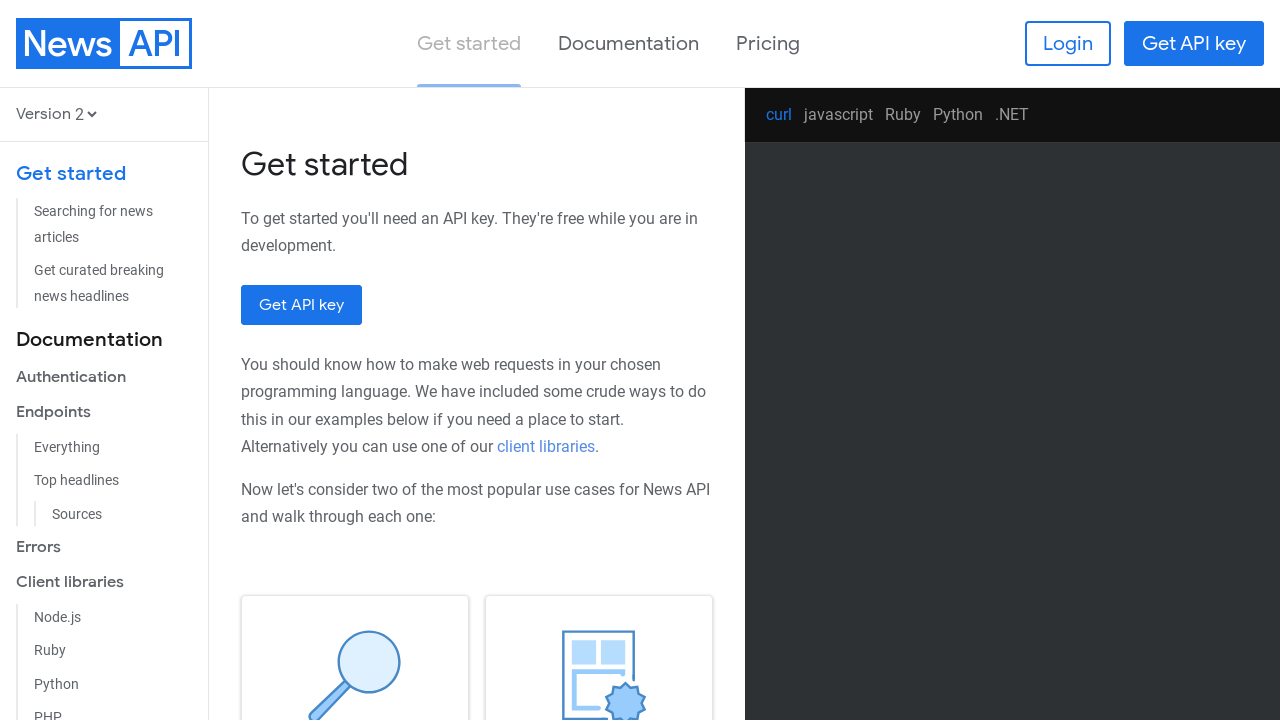

Verified navigation to documentation page - URL: https://newsapi.org/docs/get-started
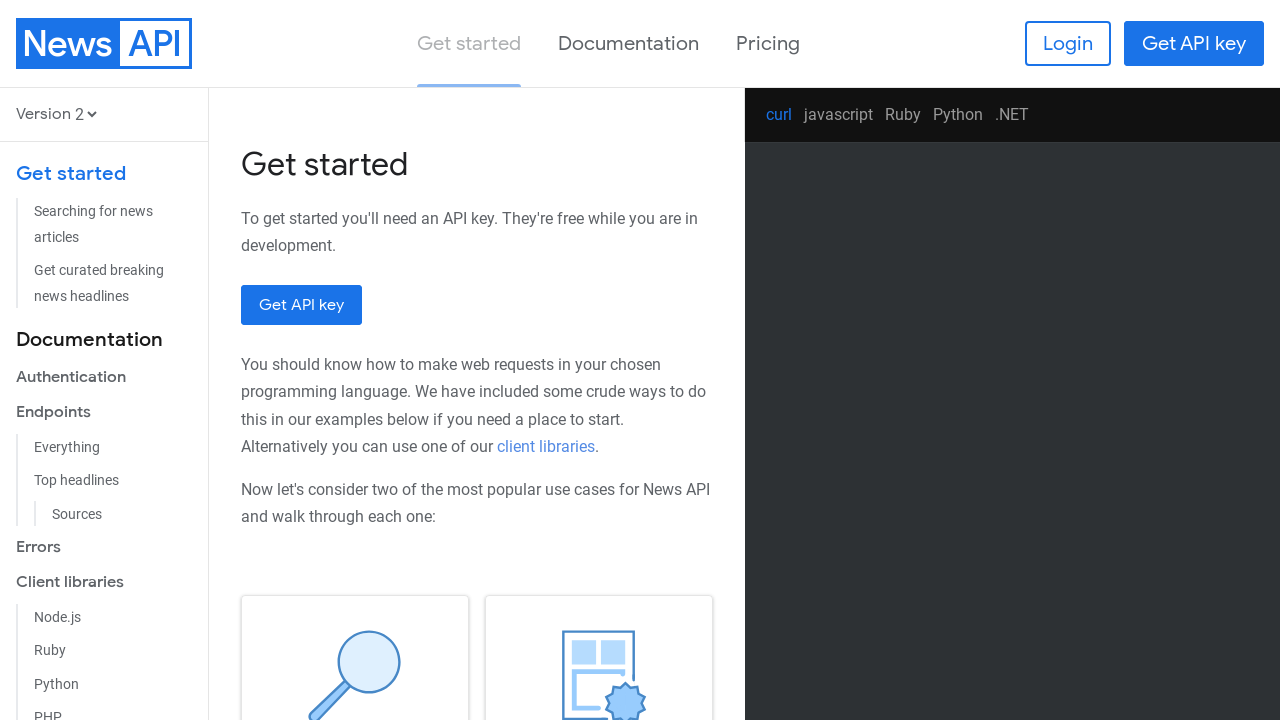

URL assertion passed - successfully navigated to documentation page
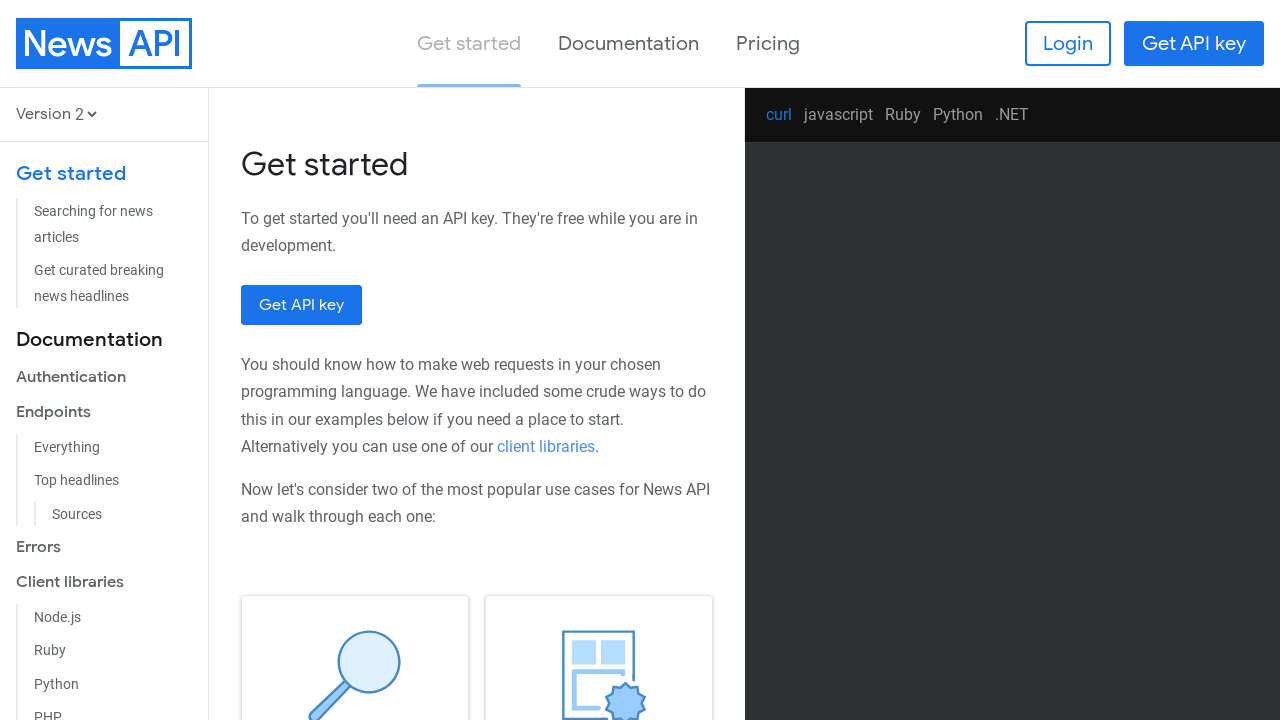

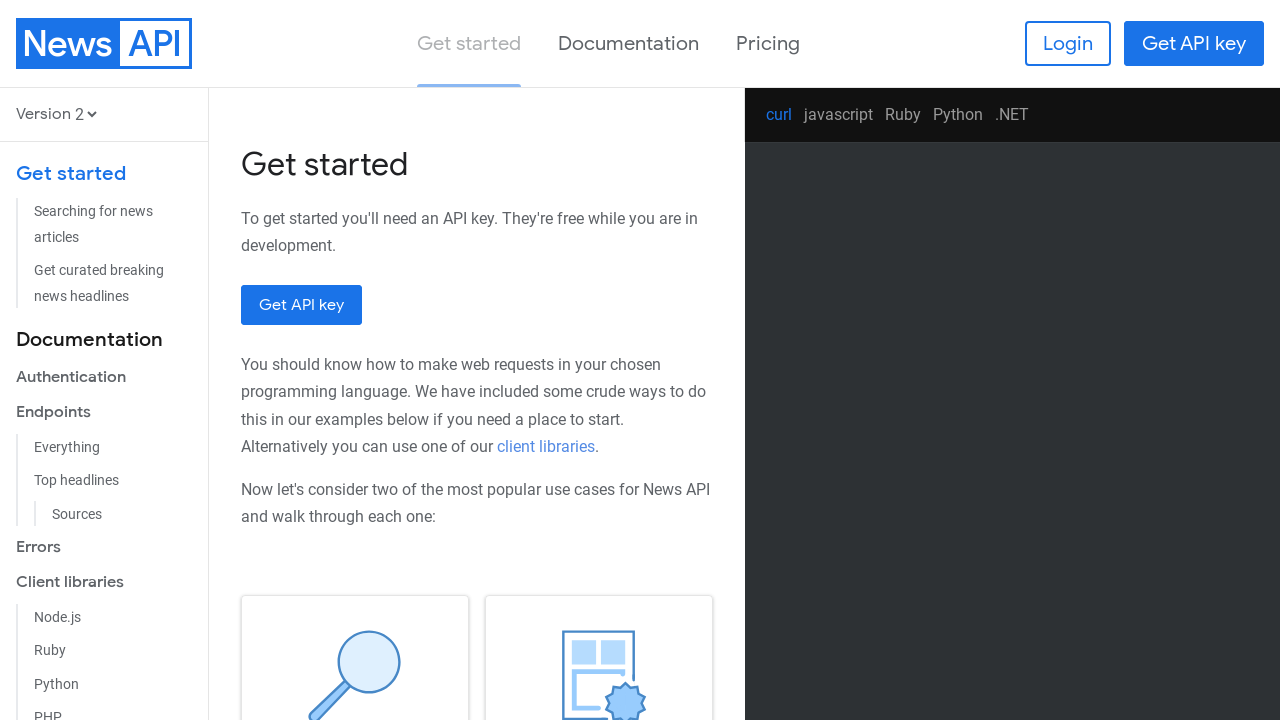